Tests dynamic page loading by clicking a Start button and waiting for the finish text to appear after a loading bar completes.

Starting URL: http://the-internet.herokuapp.com/dynamic_loading/2

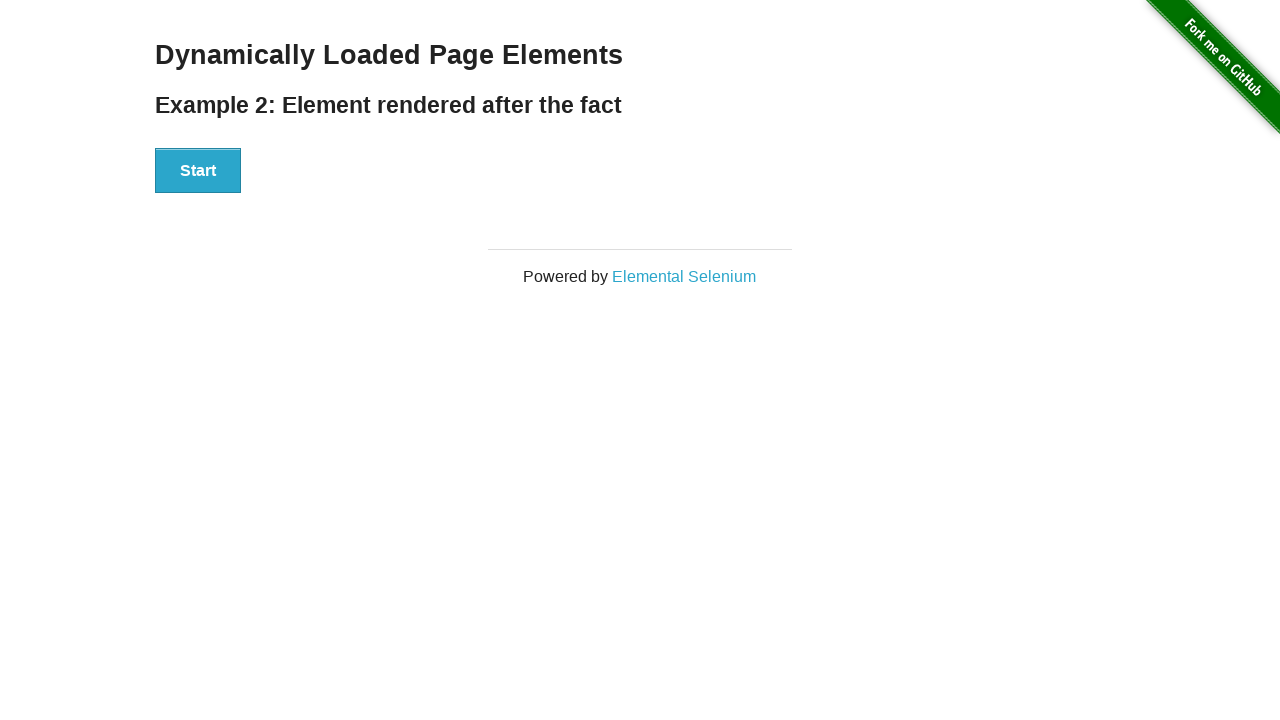

Clicked Start button to trigger dynamic loading at (198, 171) on #start button
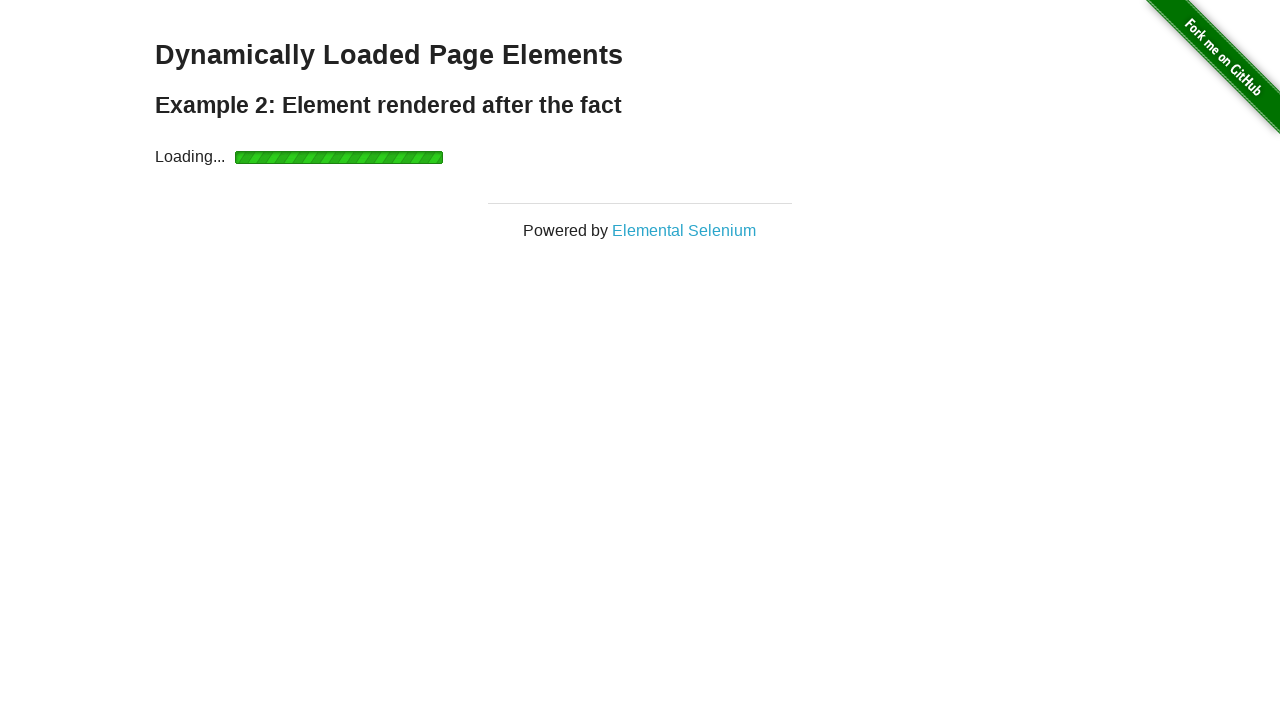

Waited for finish text to appear after loading bar completed
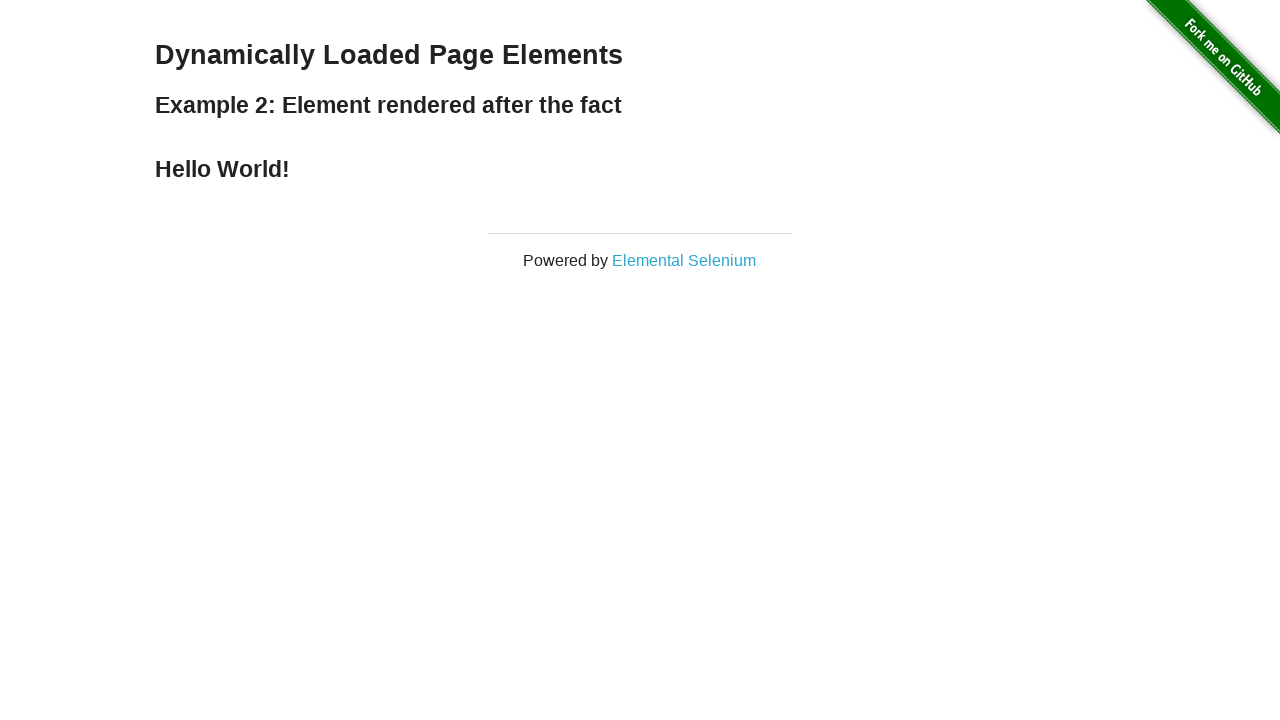

Verified finish element is displayed on page
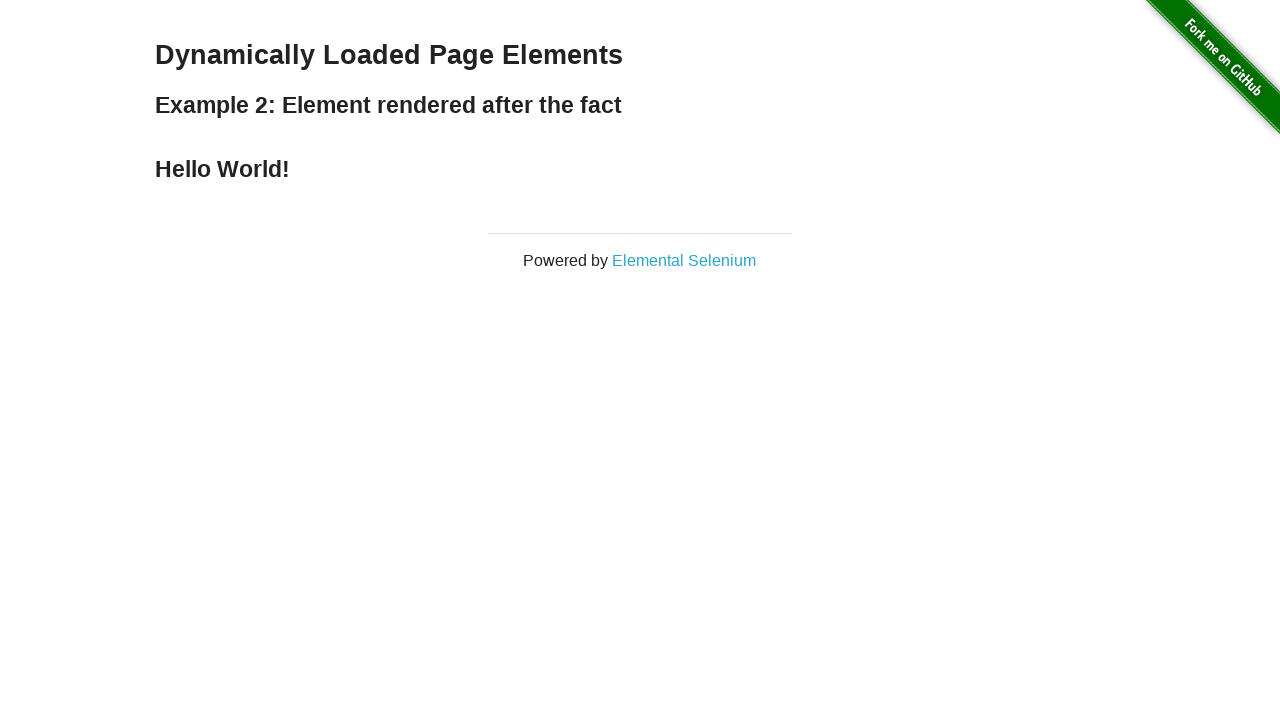

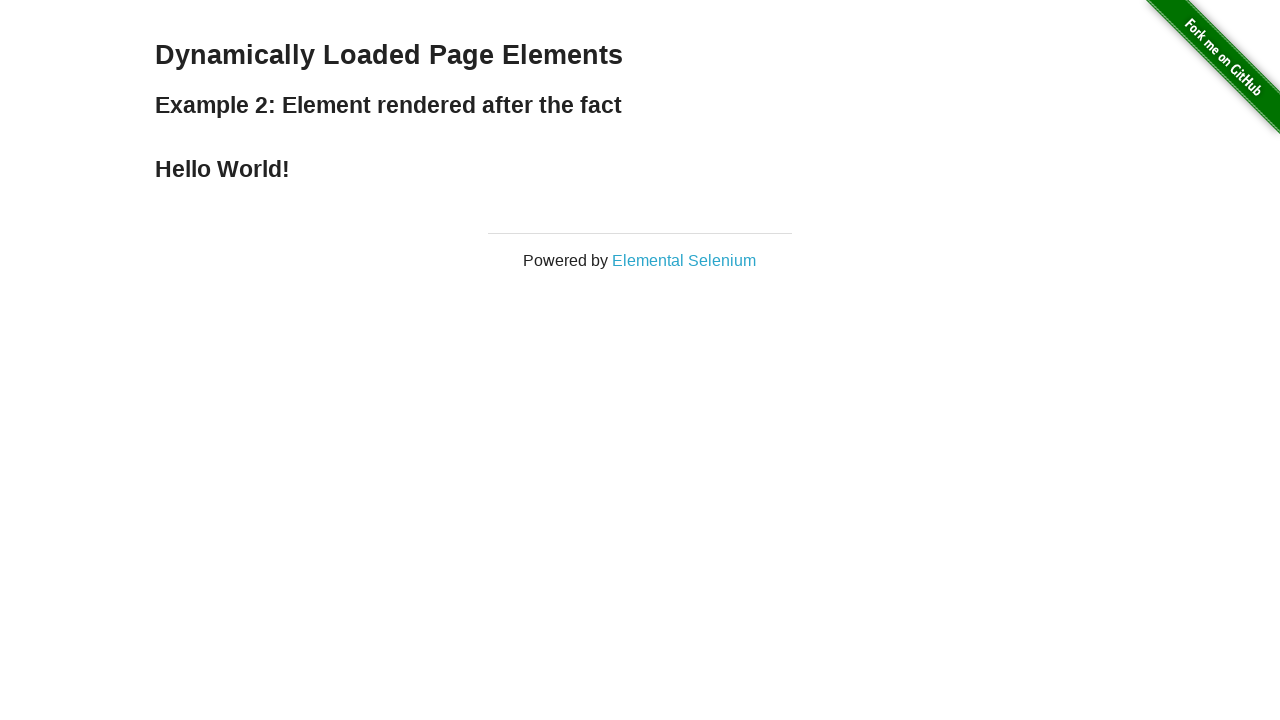